Tests browser window/tab handling by clicking a button that opens a new tab, then captures and iterates through window handles to verify multiple windows are opened.

Starting URL: https://demoqa.com/browser-windows

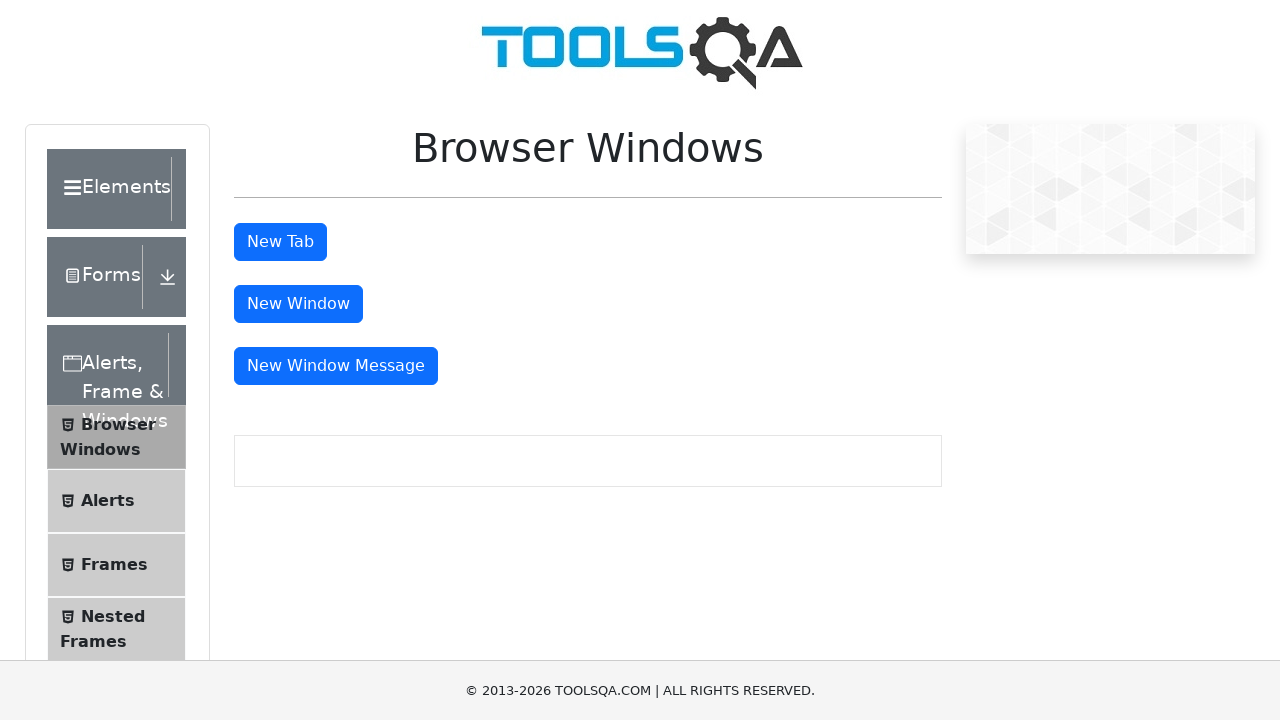

Stored reference to original page/window
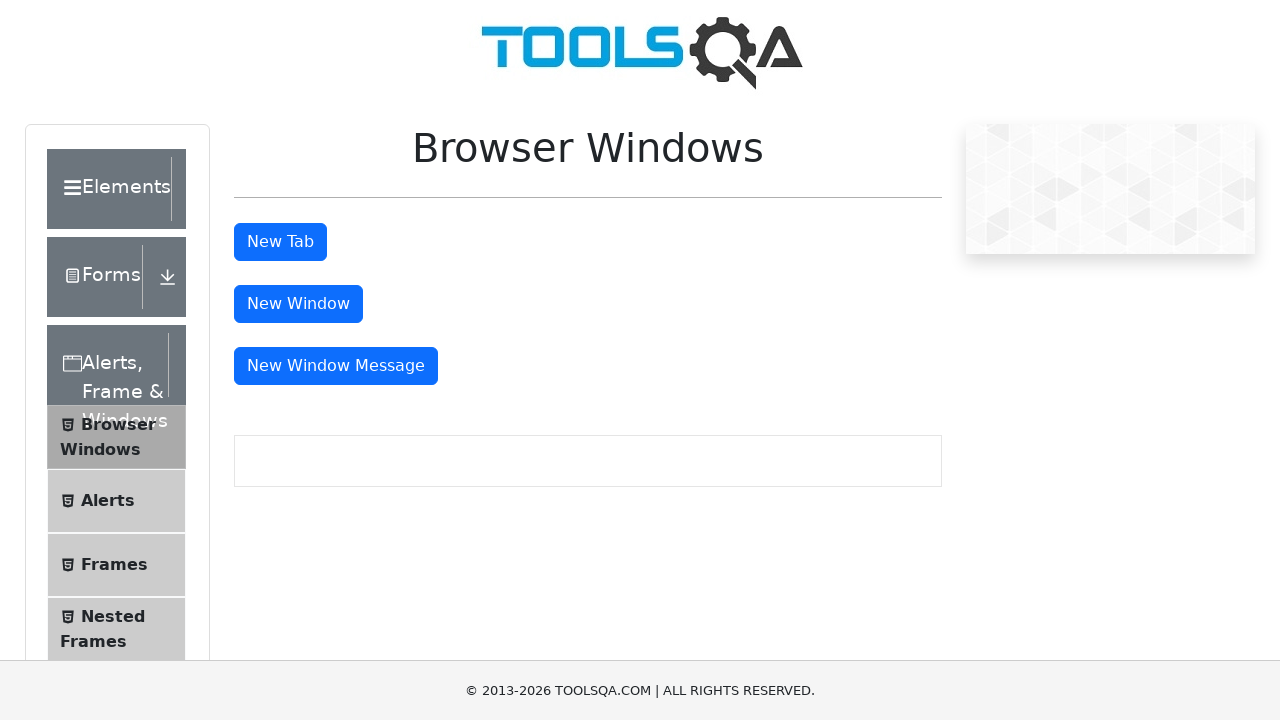

Clicked 'New Tab' button to open new window/tab at (280, 242) on button#tabButton
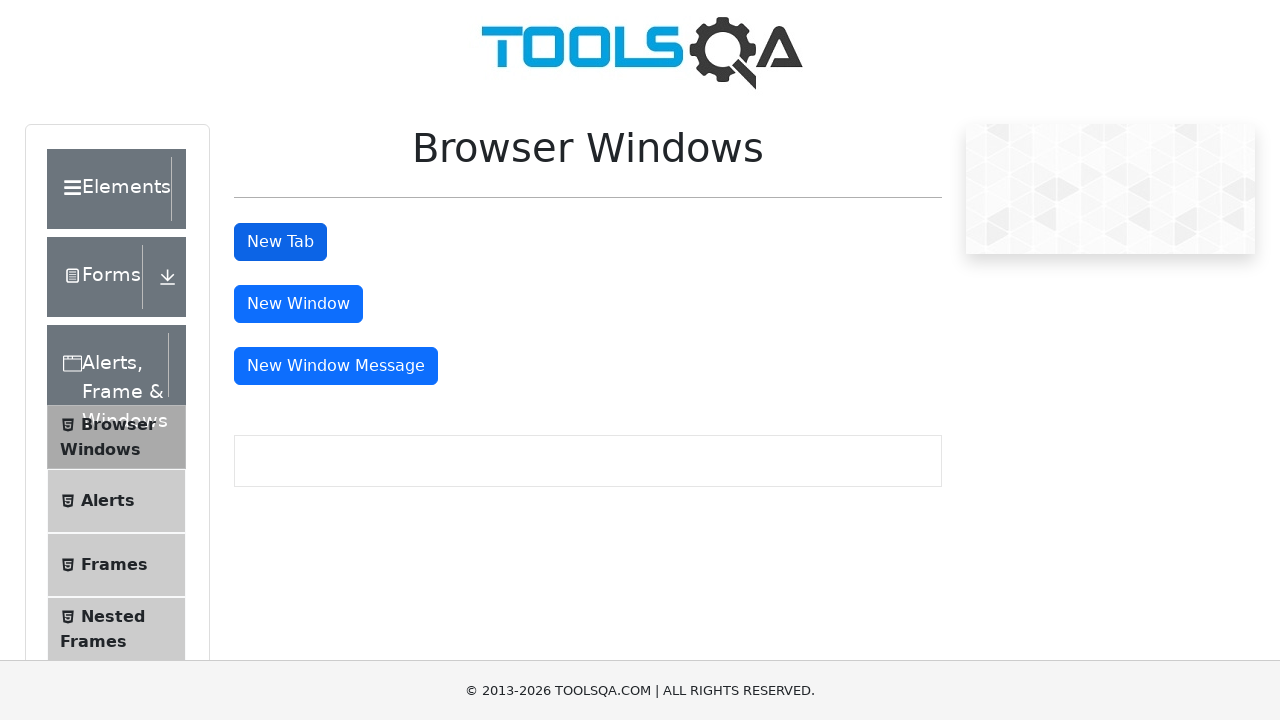

Captured new page/window that was opened
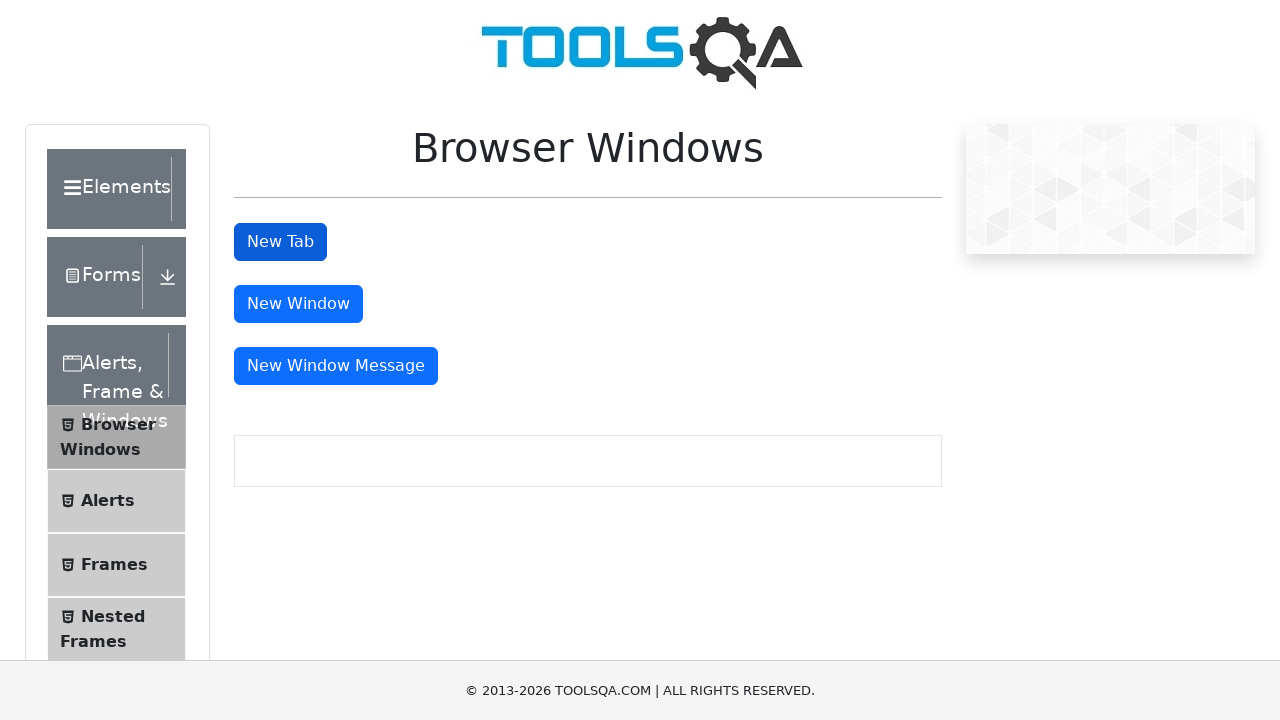

New page loaded completely
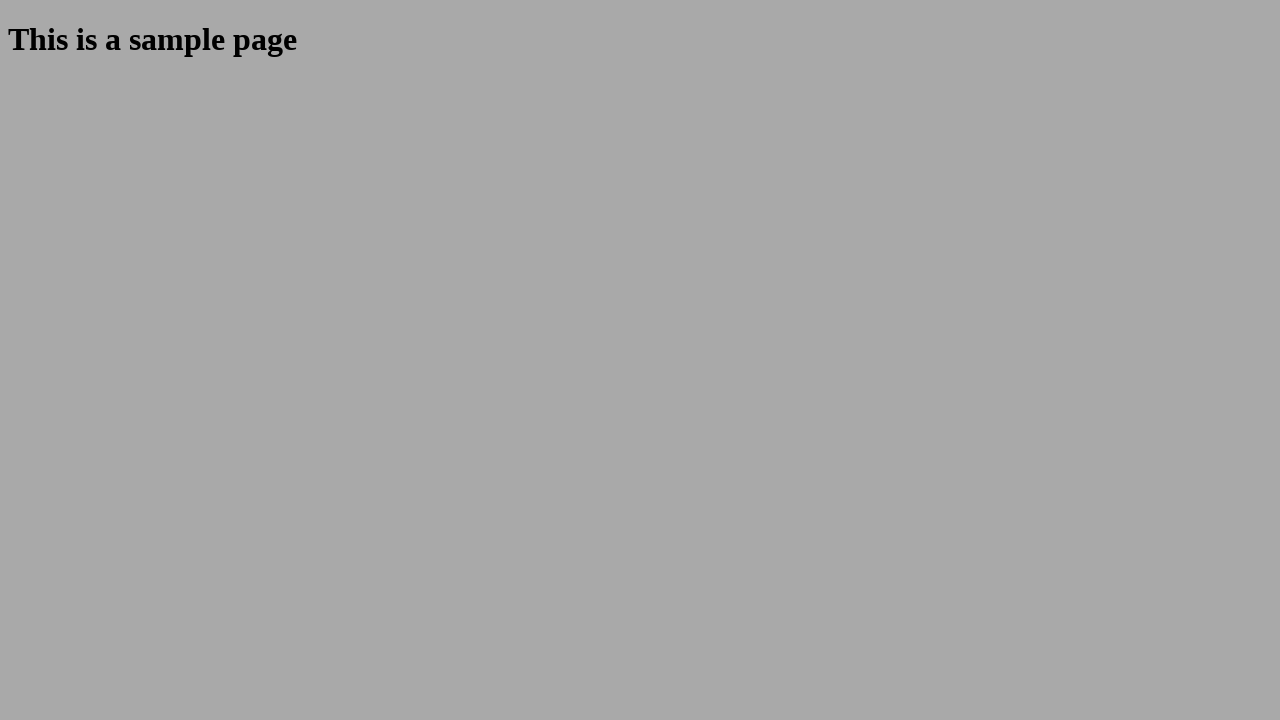

Retrieved all open pages from context
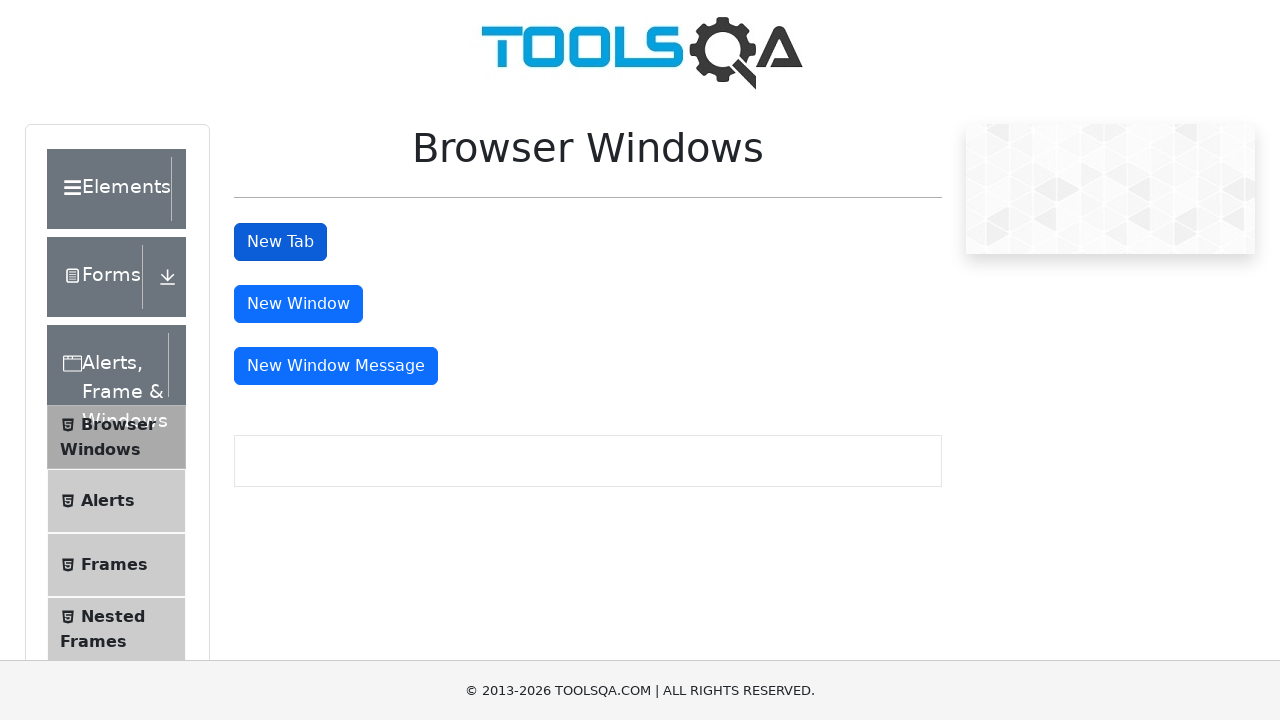

Verified that 2 windows/tabs are open
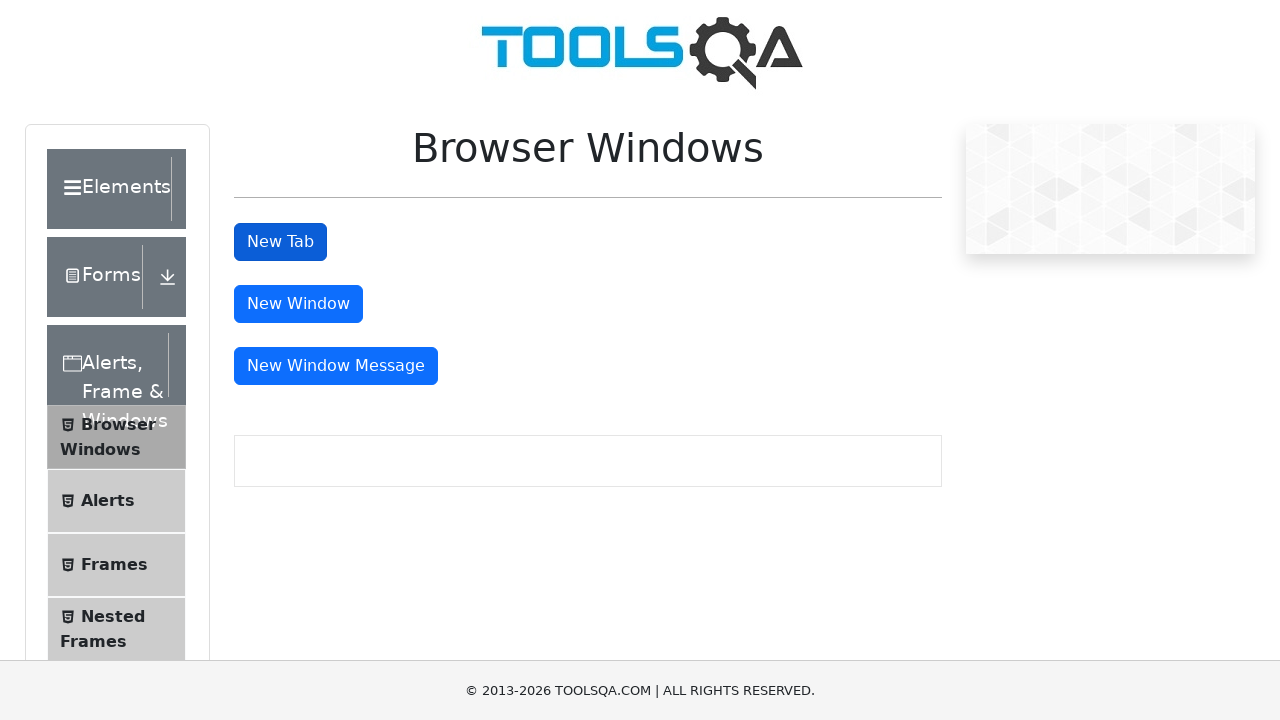

Retrieved new page URL: https://demoqa.com/sample
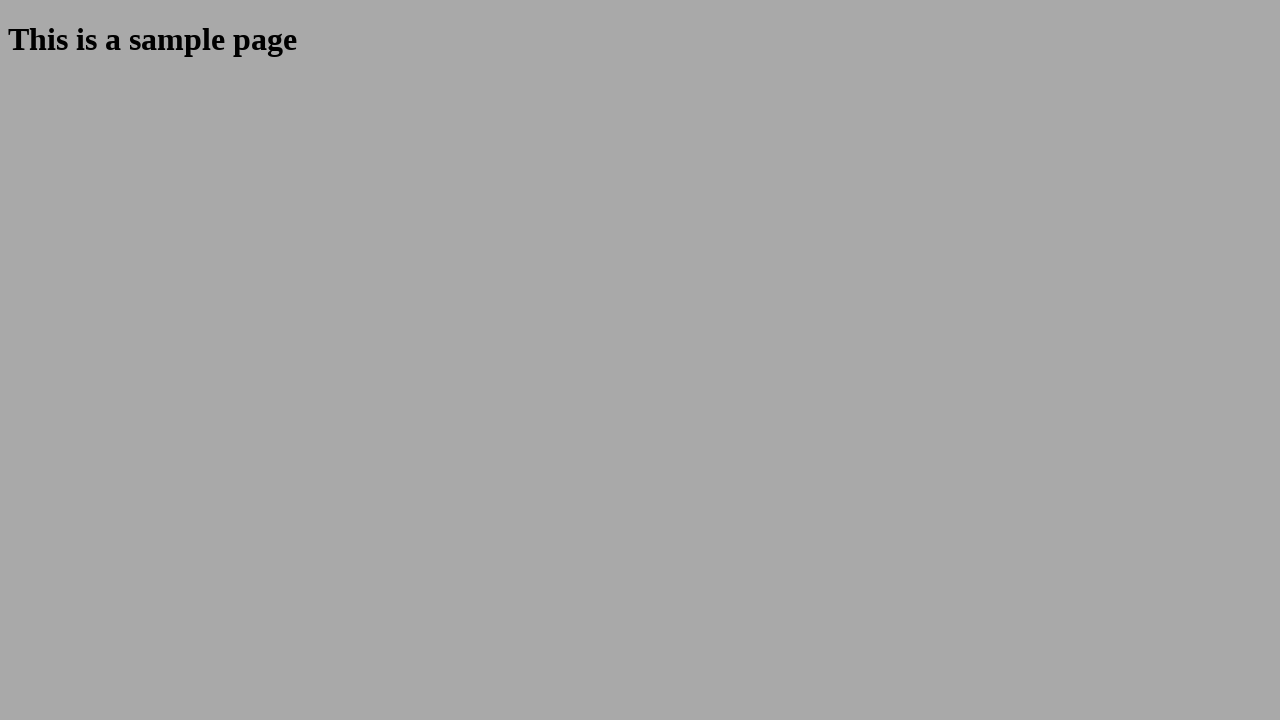

Verified new page URL contains expected path
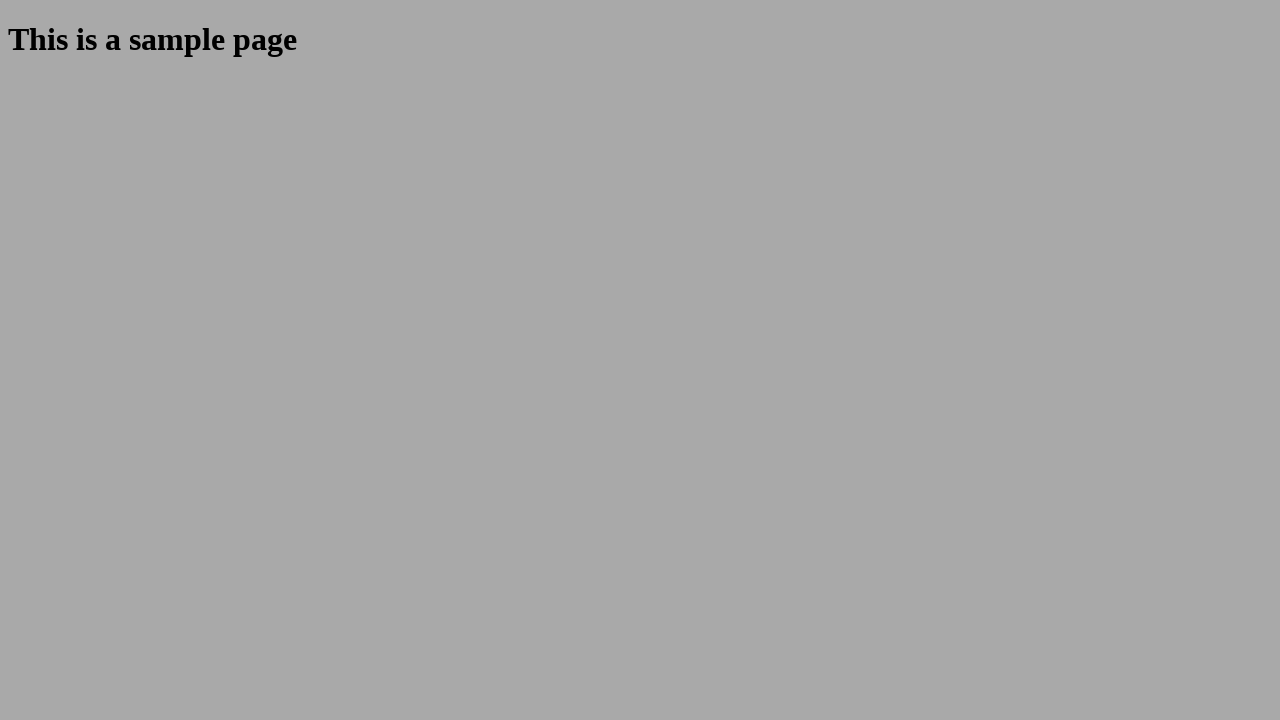

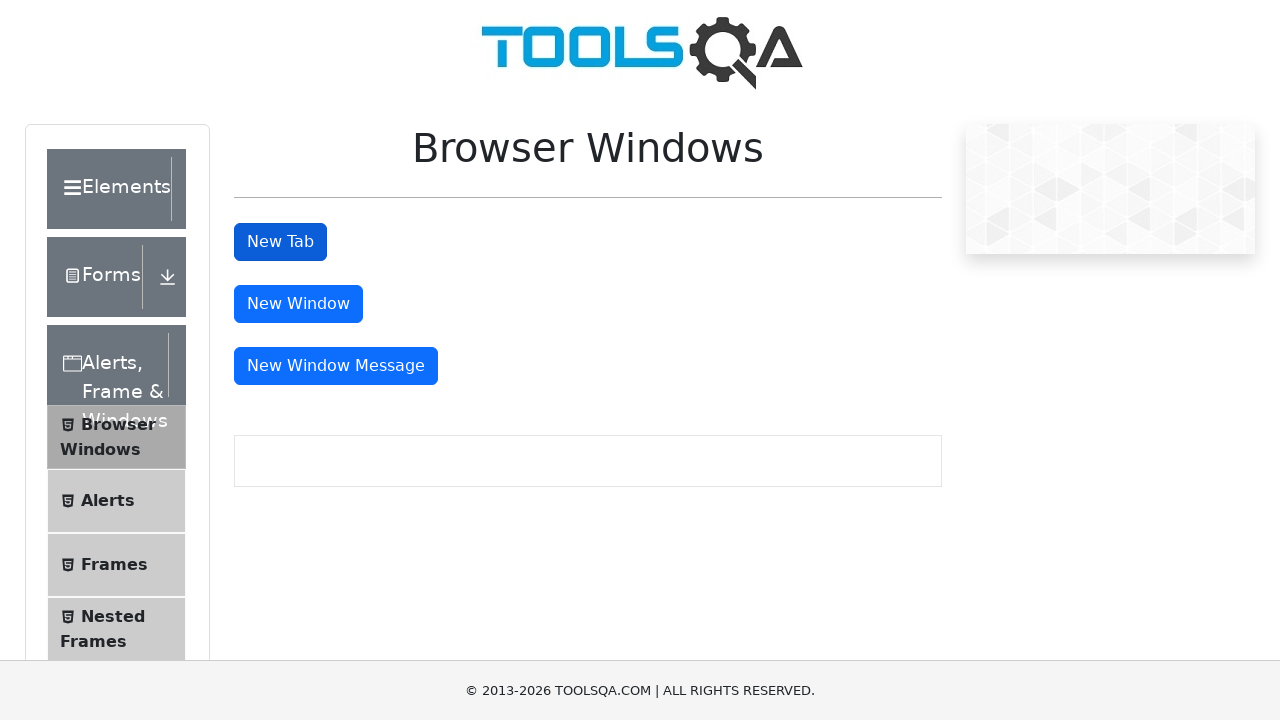